Tests adding multiple elements by clicking the Add Element button 20 times and verifying 20 delete buttons appear

Starting URL: https://the-internet.herokuapp.com/add_remove_elements/

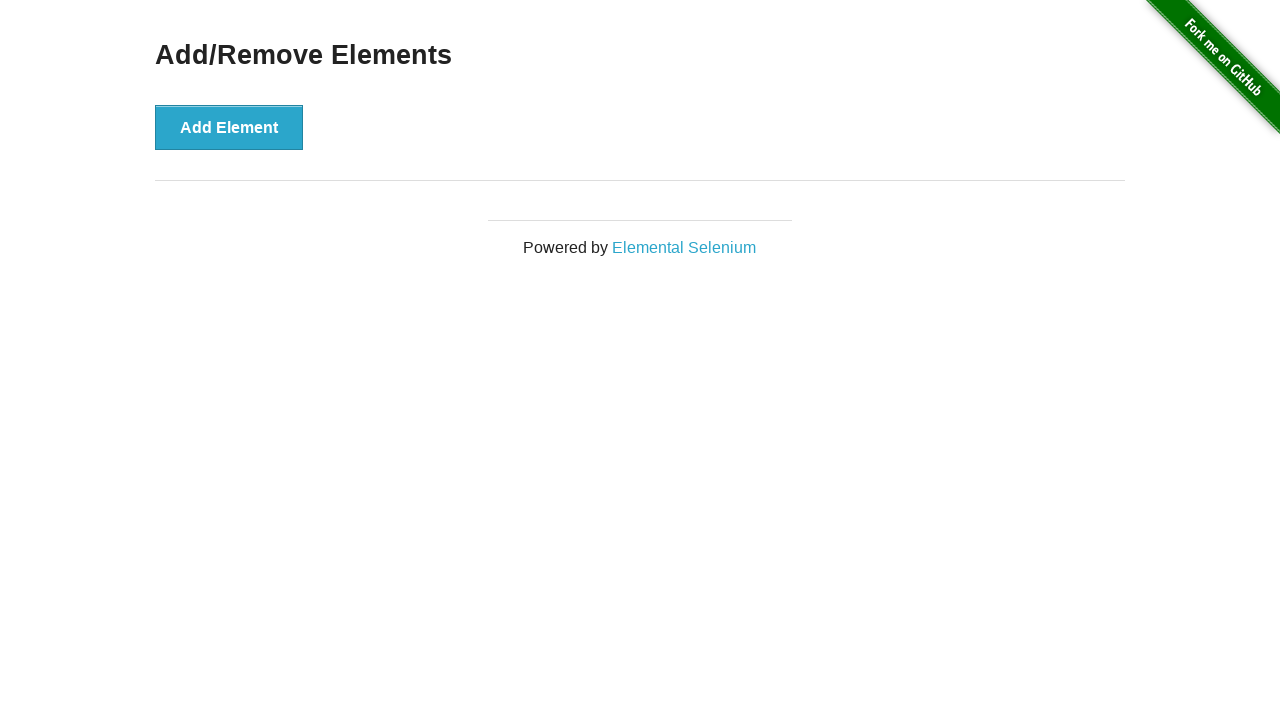

Navigated to Add/Remove Elements page
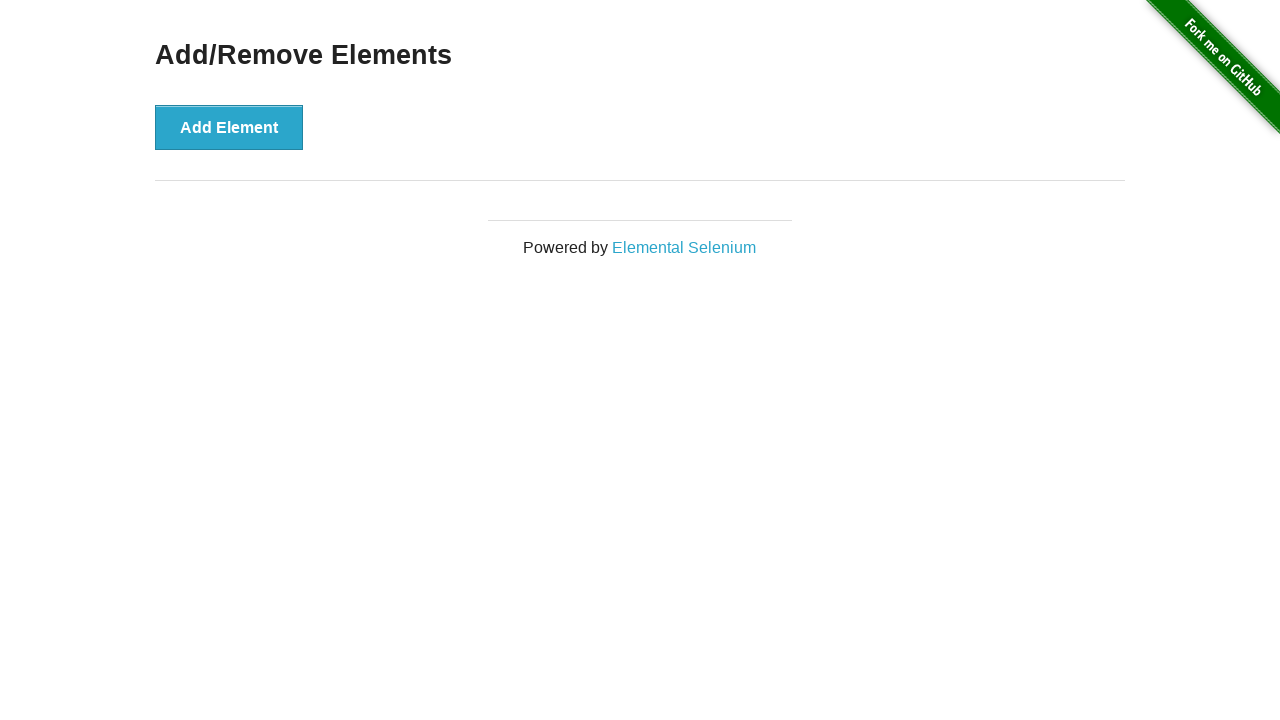

Clicked Add Element button (iteration 1/20) at (229, 127) on button:has-text('Add Element')
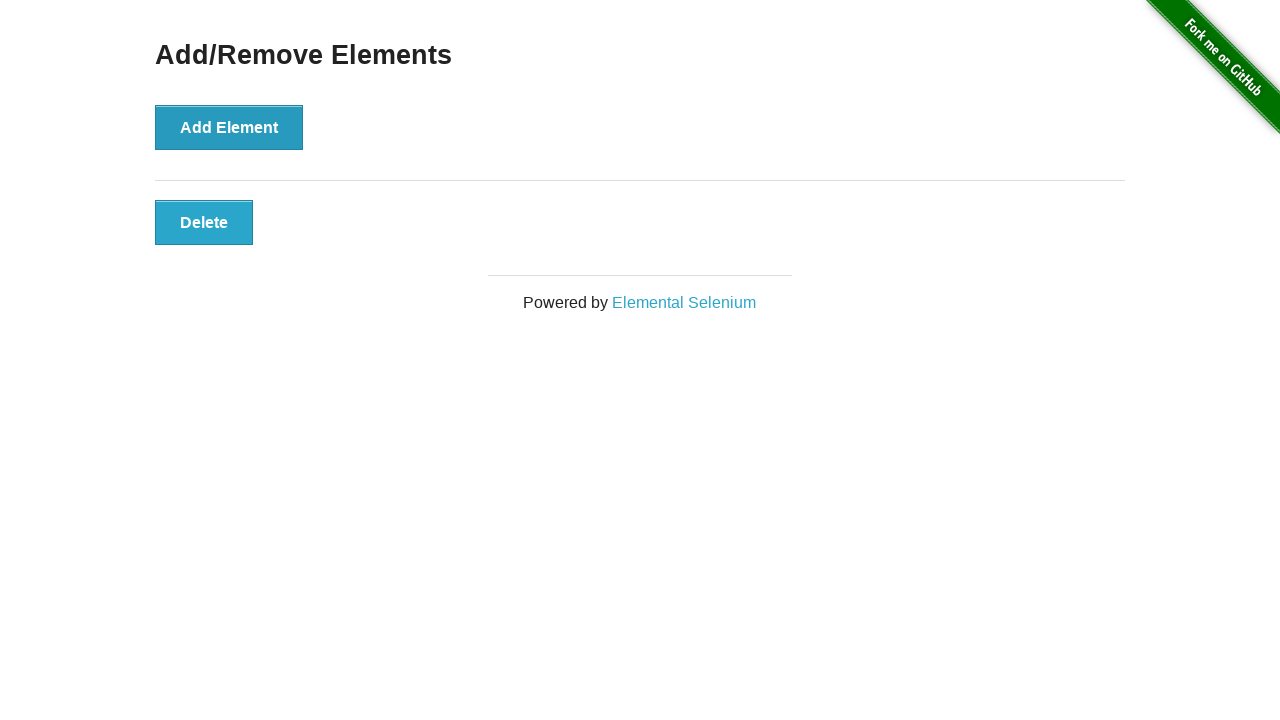

Clicked Add Element button (iteration 2/20) at (229, 127) on button:has-text('Add Element')
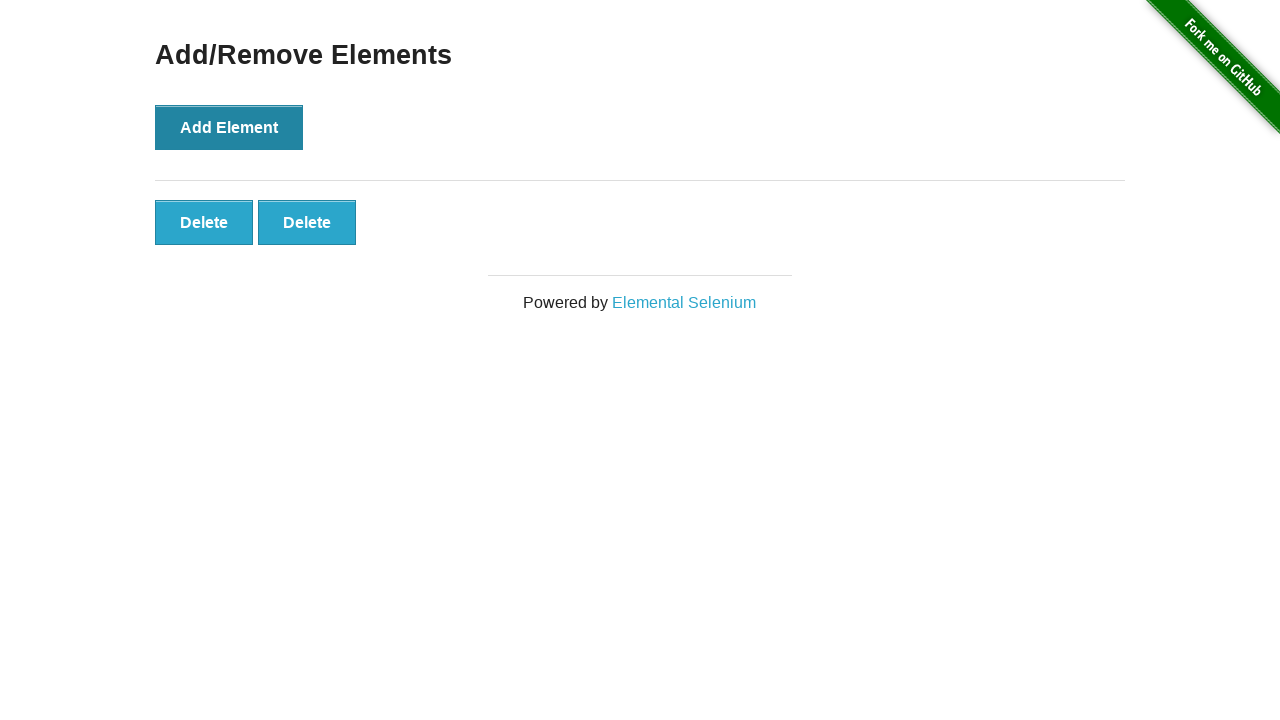

Clicked Add Element button (iteration 3/20) at (229, 127) on button:has-text('Add Element')
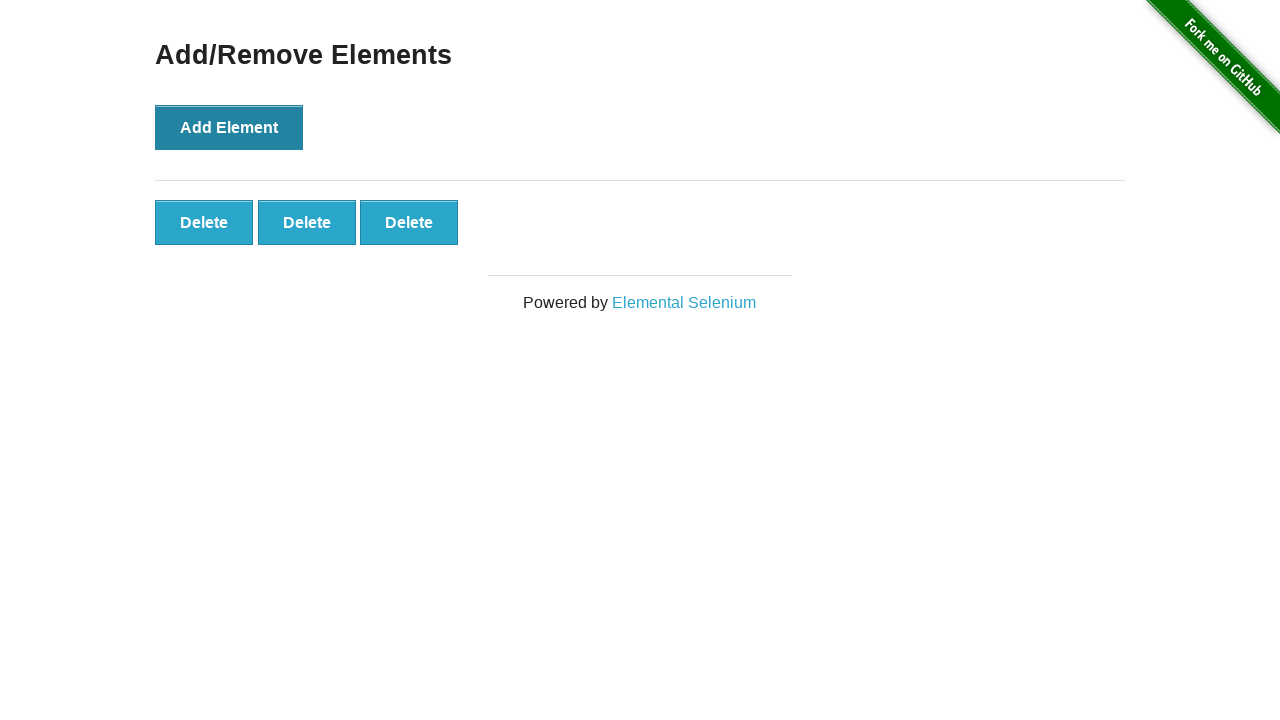

Clicked Add Element button (iteration 4/20) at (229, 127) on button:has-text('Add Element')
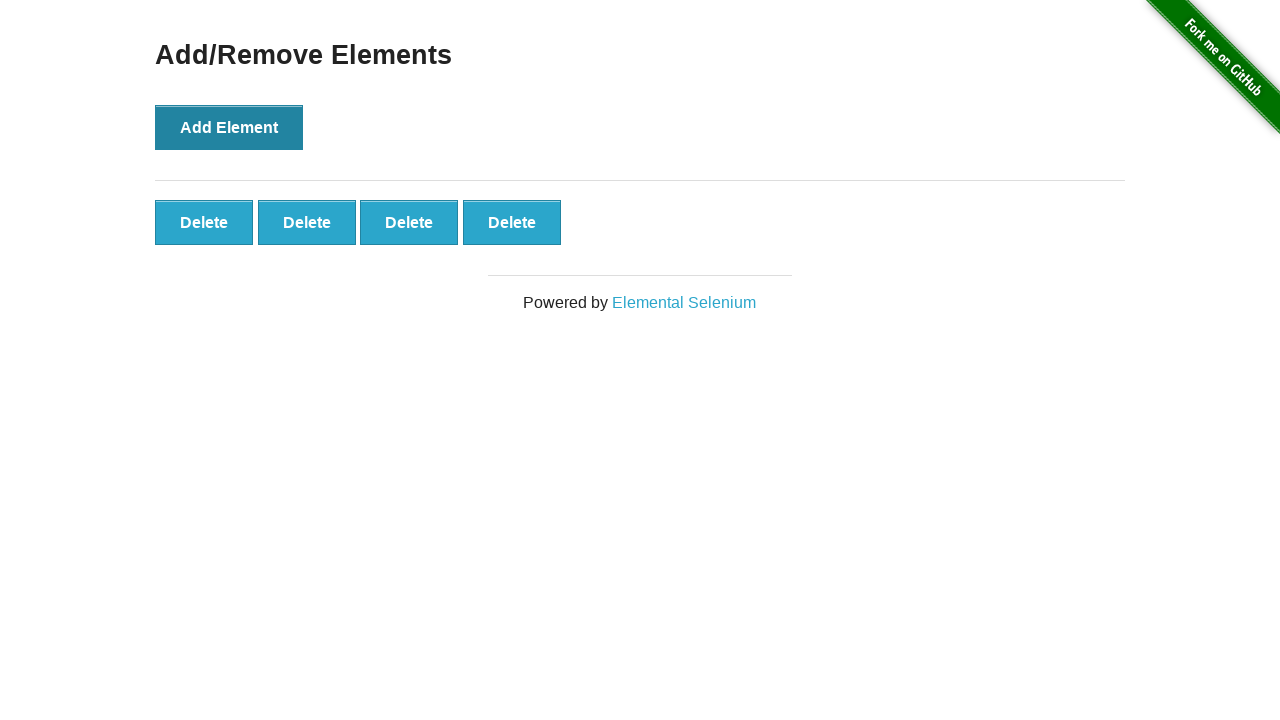

Clicked Add Element button (iteration 5/20) at (229, 127) on button:has-text('Add Element')
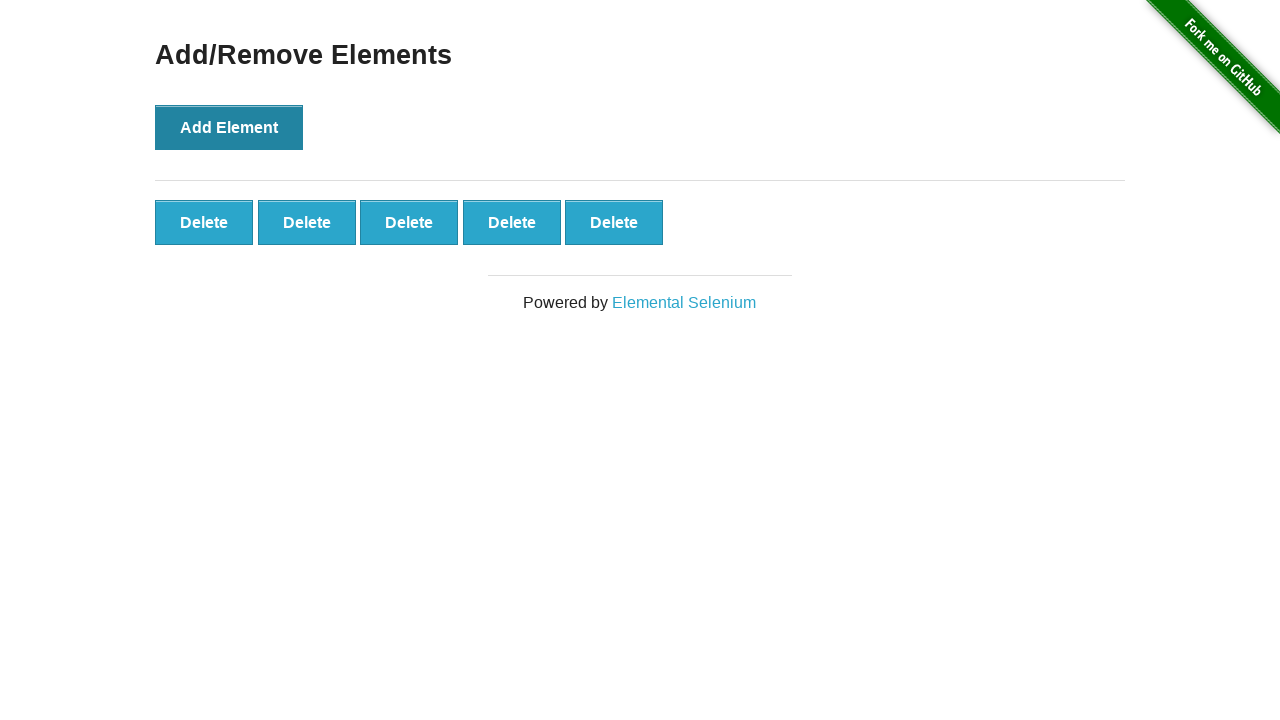

Clicked Add Element button (iteration 6/20) at (229, 127) on button:has-text('Add Element')
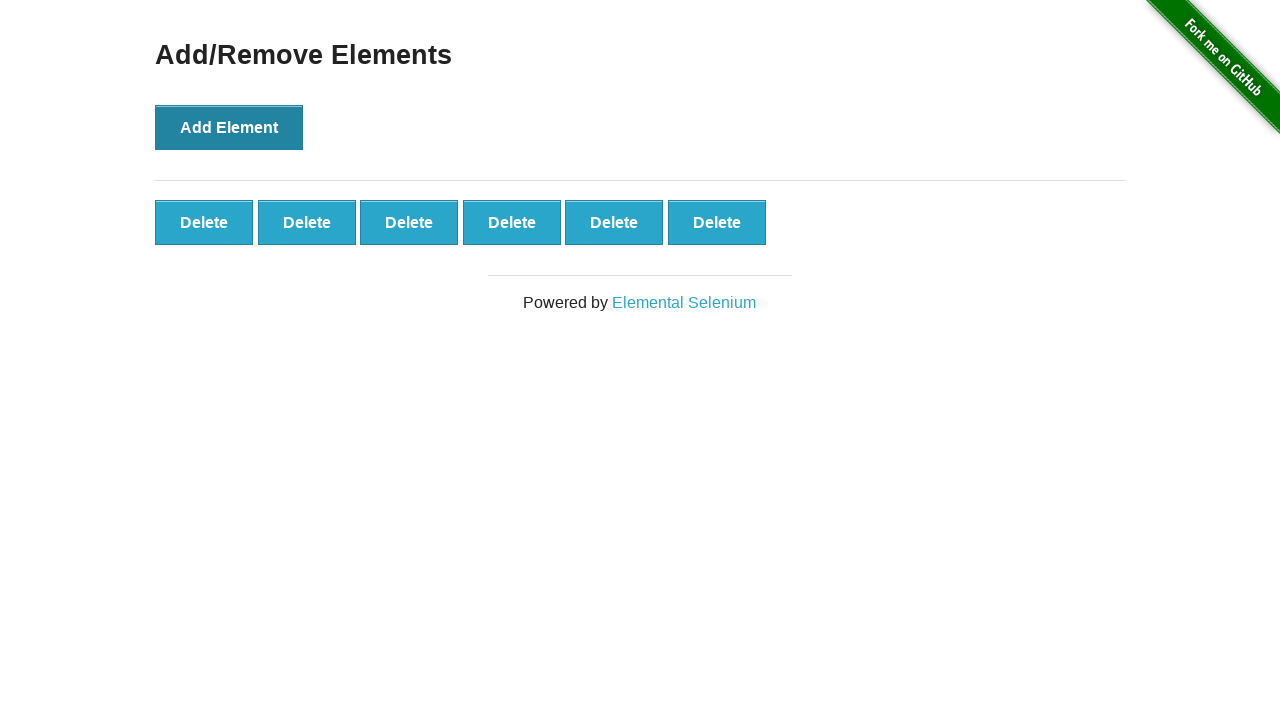

Clicked Add Element button (iteration 7/20) at (229, 127) on button:has-text('Add Element')
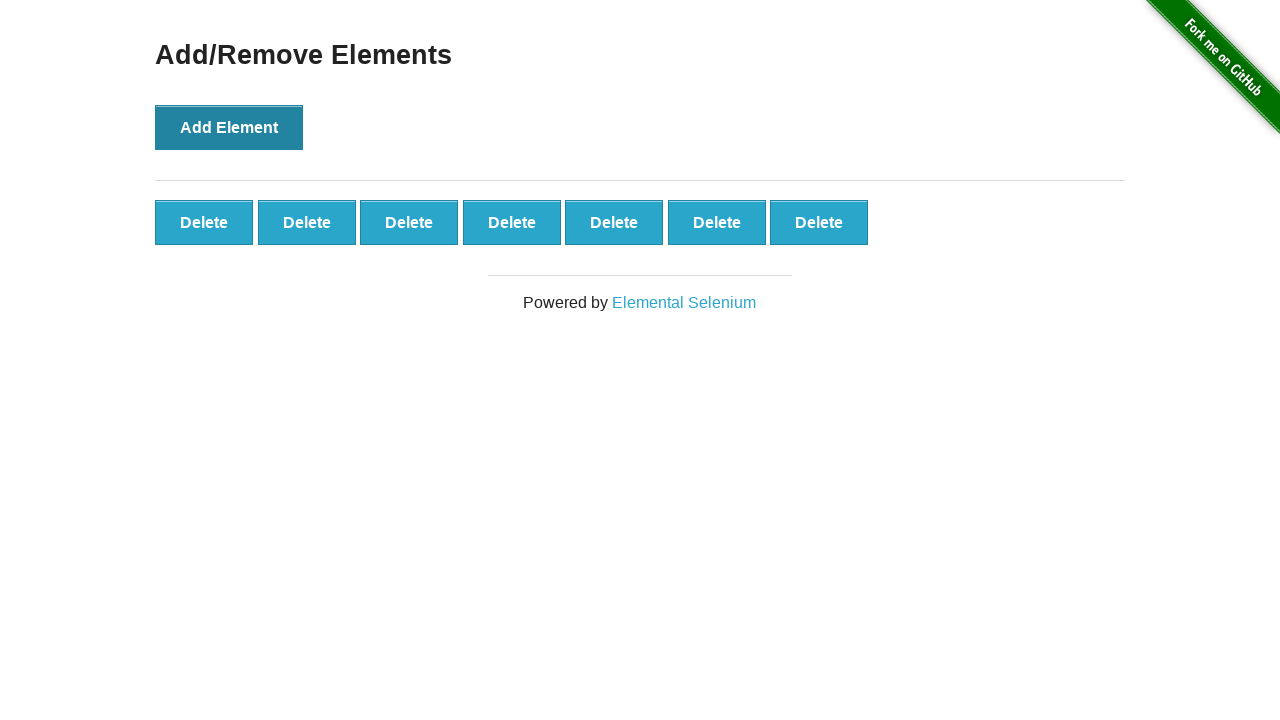

Clicked Add Element button (iteration 8/20) at (229, 127) on button:has-text('Add Element')
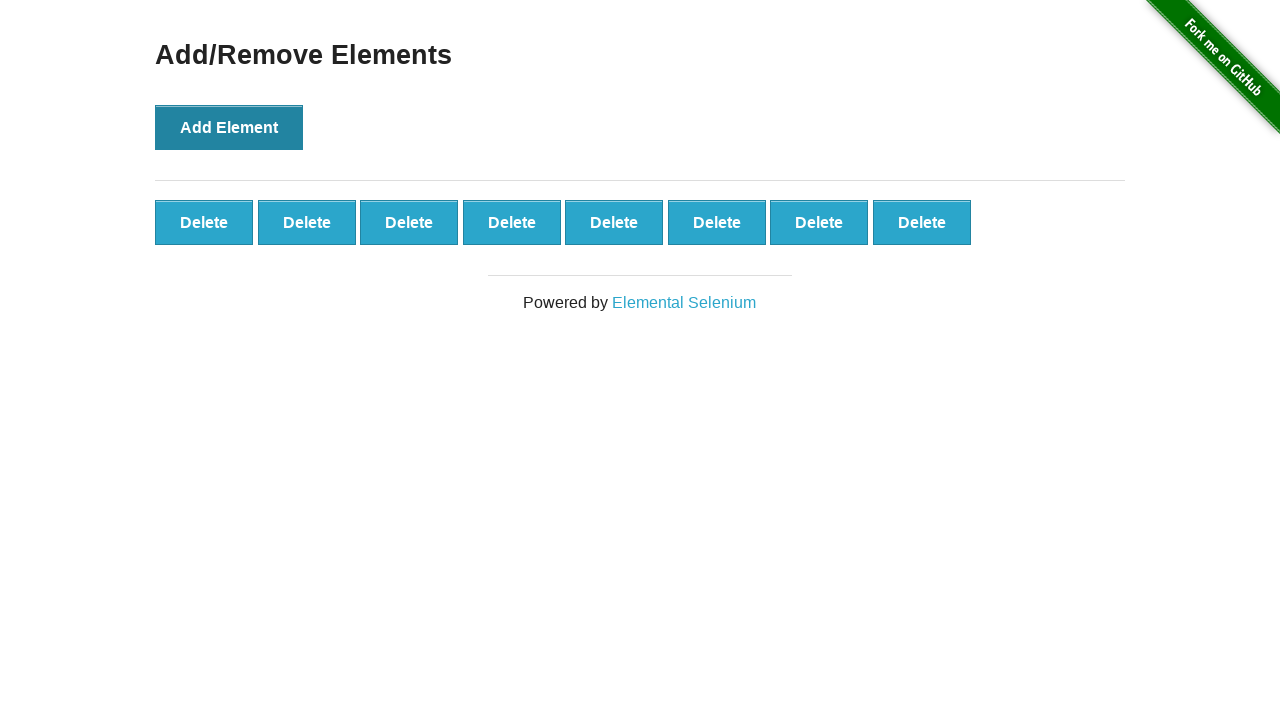

Clicked Add Element button (iteration 9/20) at (229, 127) on button:has-text('Add Element')
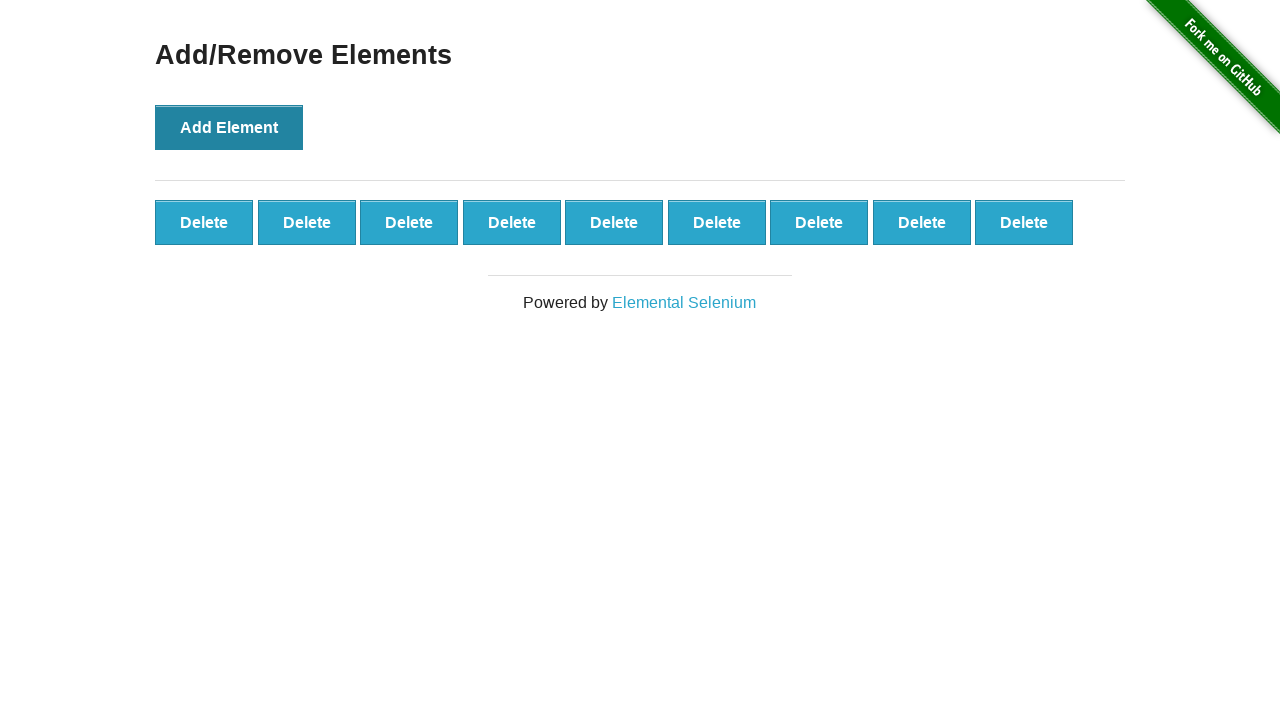

Clicked Add Element button (iteration 10/20) at (229, 127) on button:has-text('Add Element')
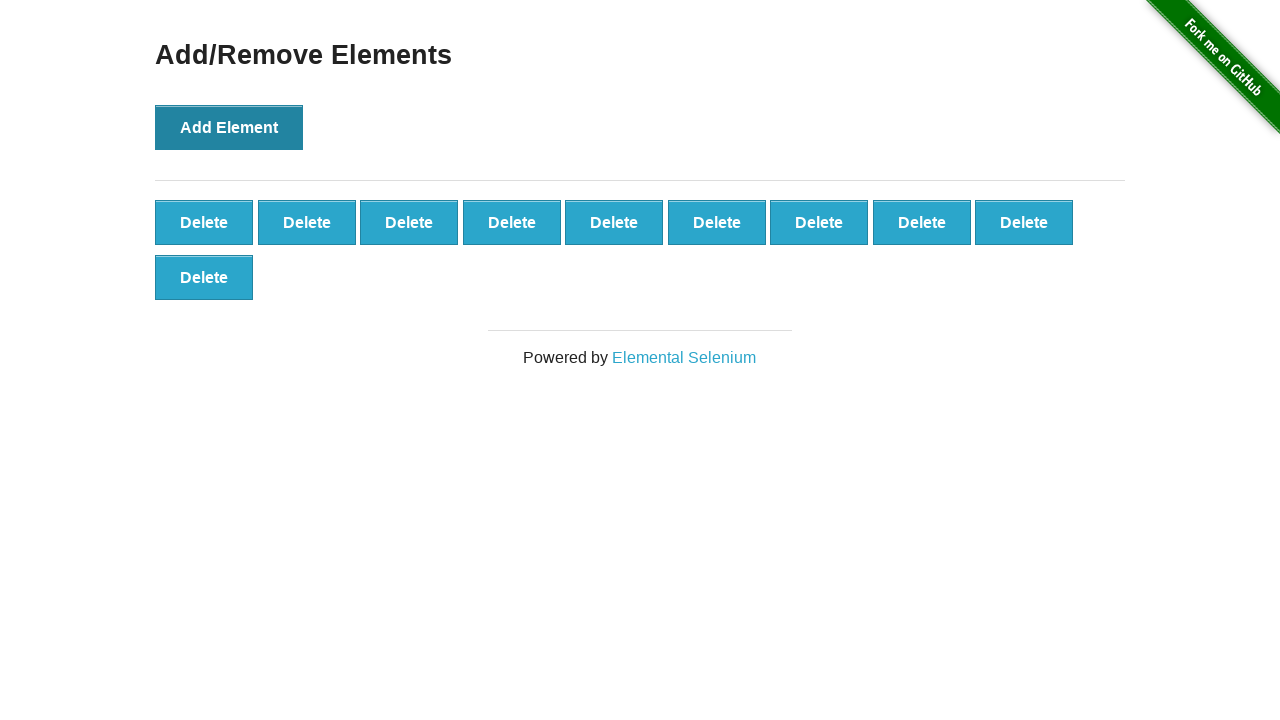

Clicked Add Element button (iteration 11/20) at (229, 127) on button:has-text('Add Element')
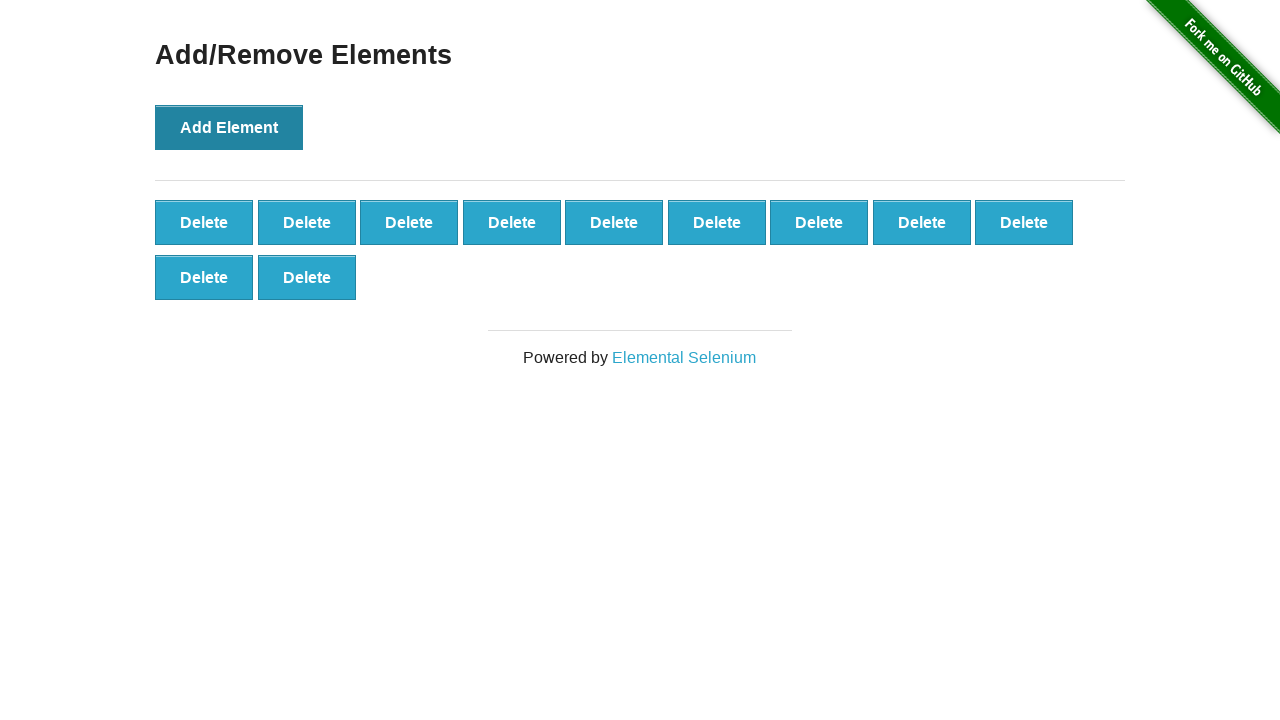

Clicked Add Element button (iteration 12/20) at (229, 127) on button:has-text('Add Element')
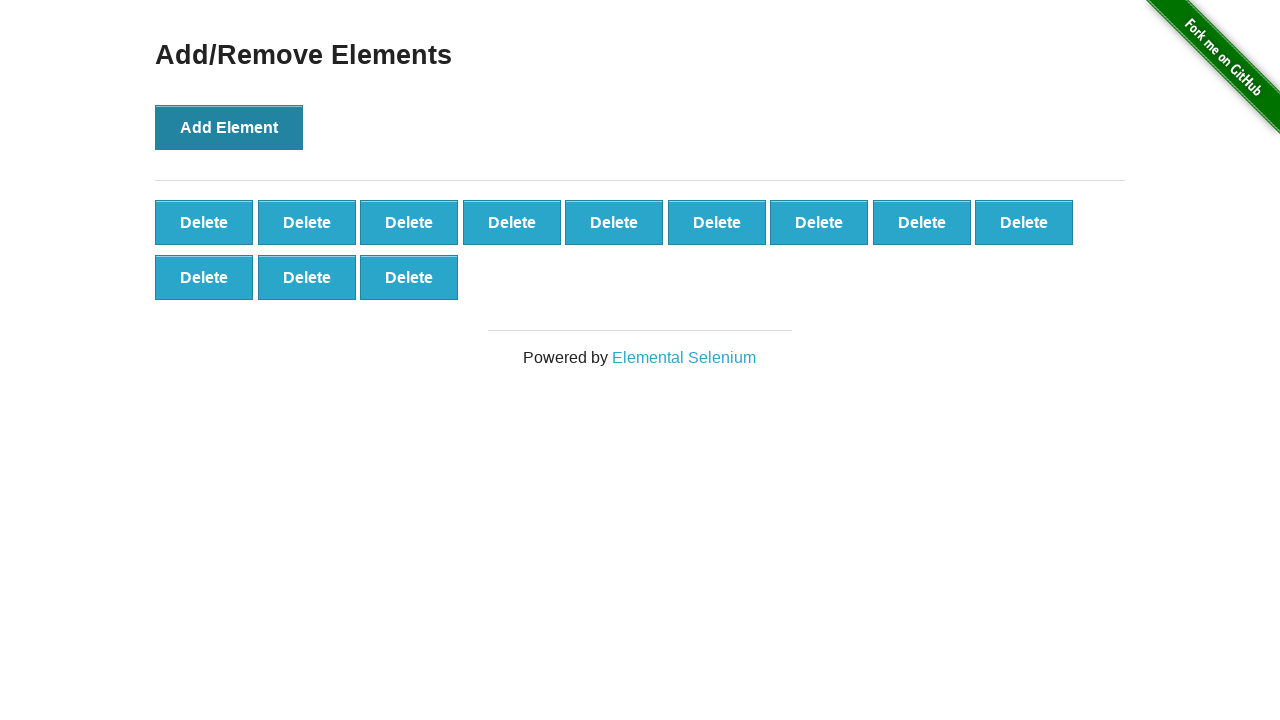

Clicked Add Element button (iteration 13/20) at (229, 127) on button:has-text('Add Element')
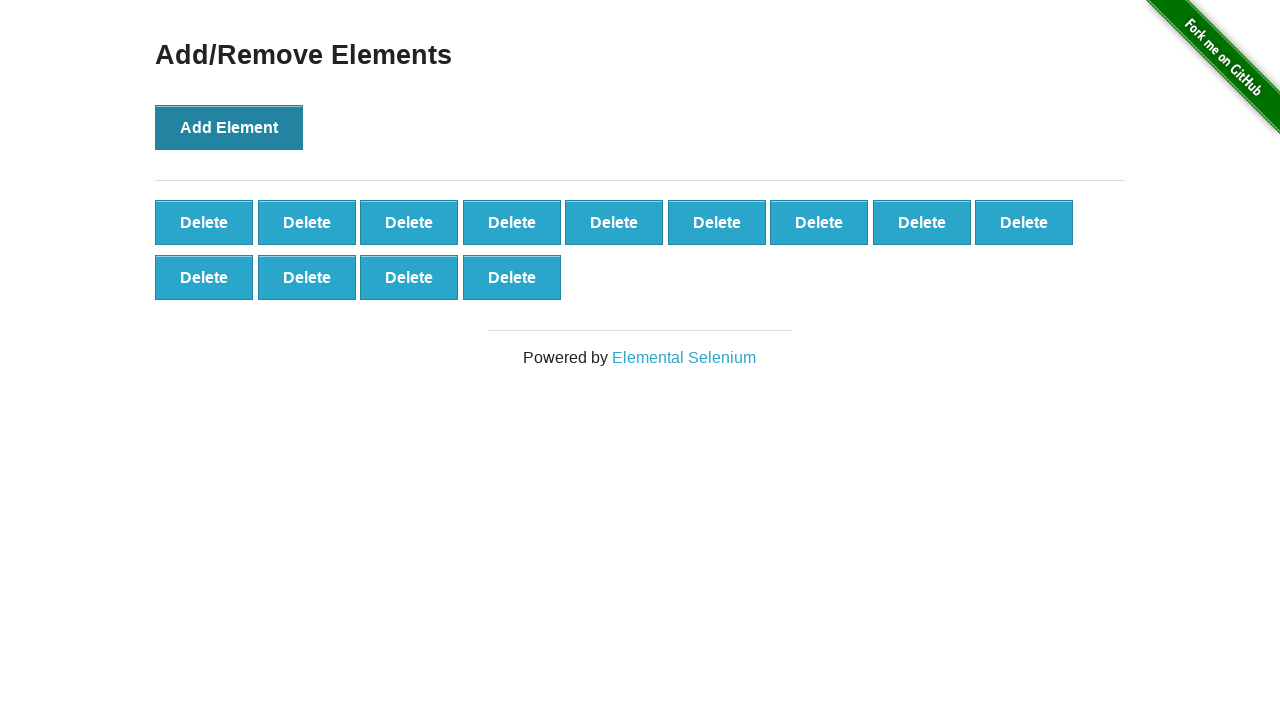

Clicked Add Element button (iteration 14/20) at (229, 127) on button:has-text('Add Element')
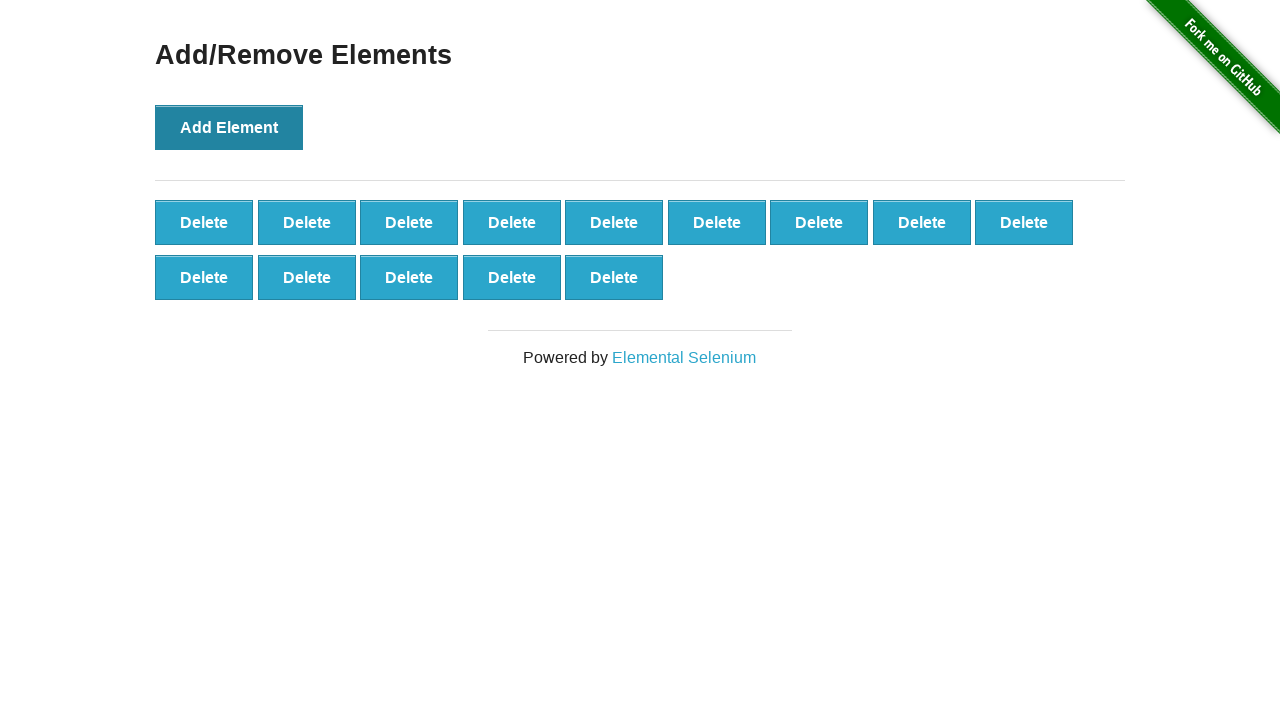

Clicked Add Element button (iteration 15/20) at (229, 127) on button:has-text('Add Element')
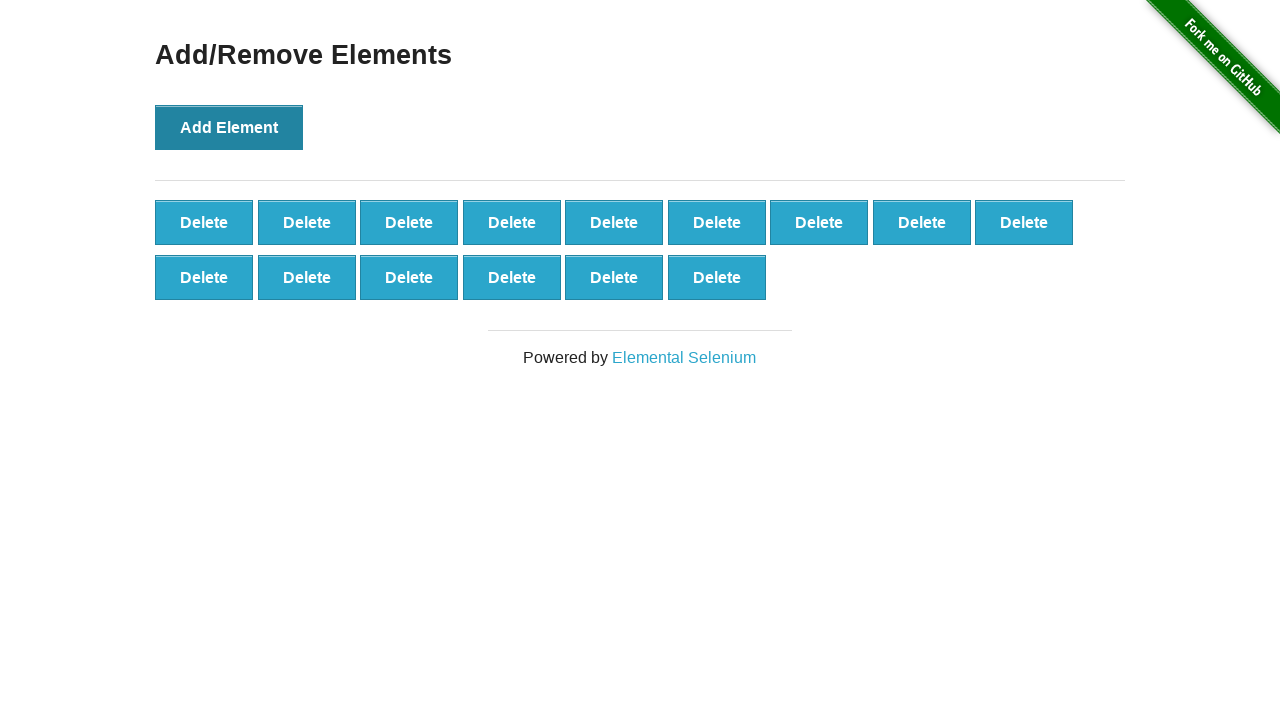

Clicked Add Element button (iteration 16/20) at (229, 127) on button:has-text('Add Element')
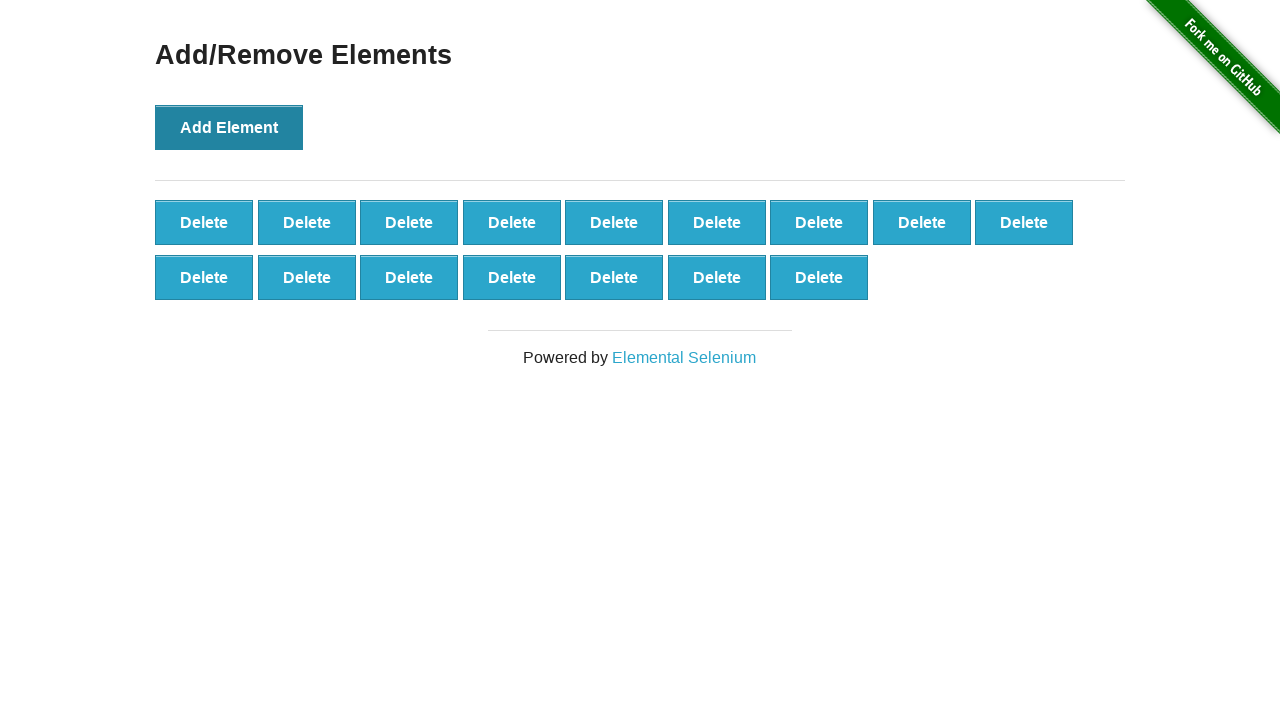

Clicked Add Element button (iteration 17/20) at (229, 127) on button:has-text('Add Element')
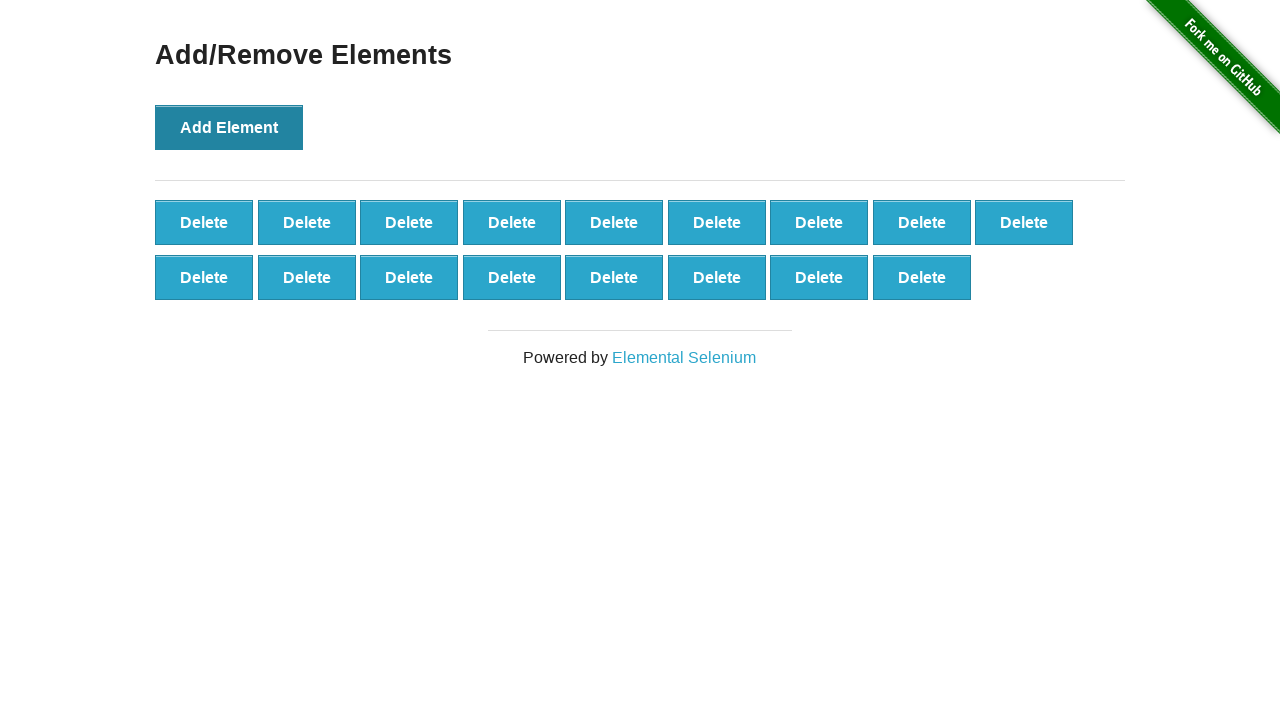

Clicked Add Element button (iteration 18/20) at (229, 127) on button:has-text('Add Element')
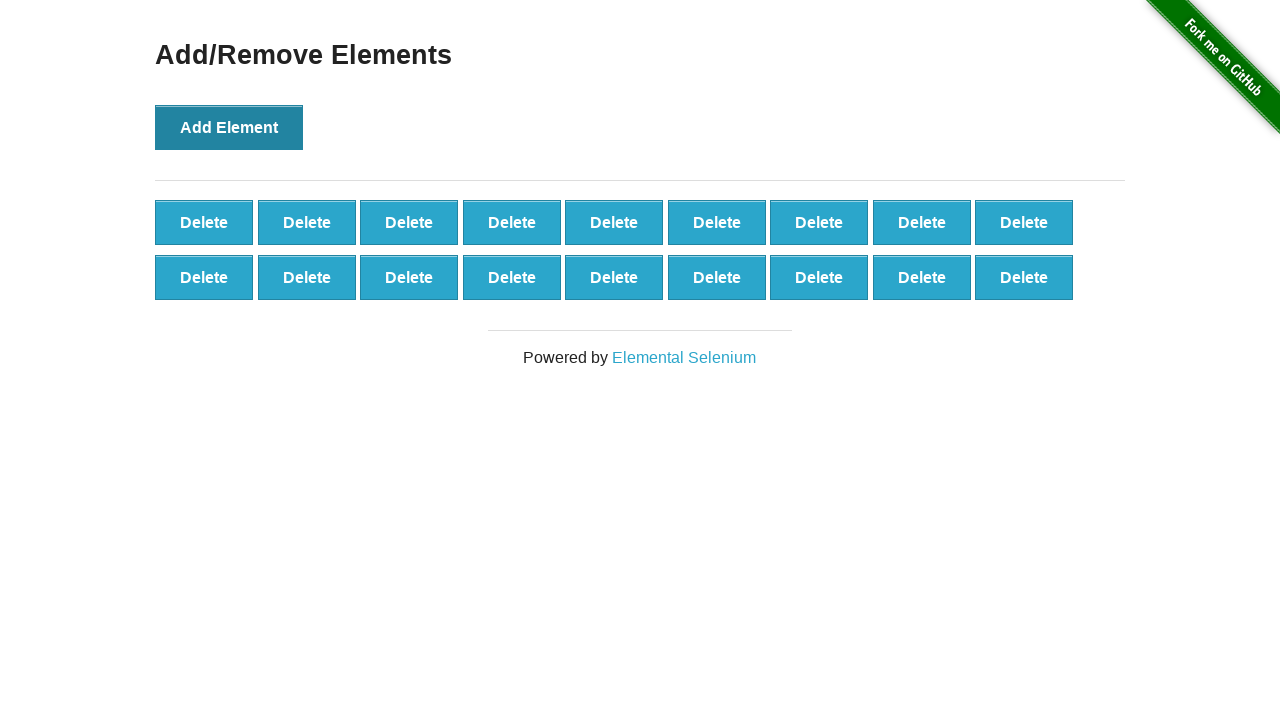

Clicked Add Element button (iteration 19/20) at (229, 127) on button:has-text('Add Element')
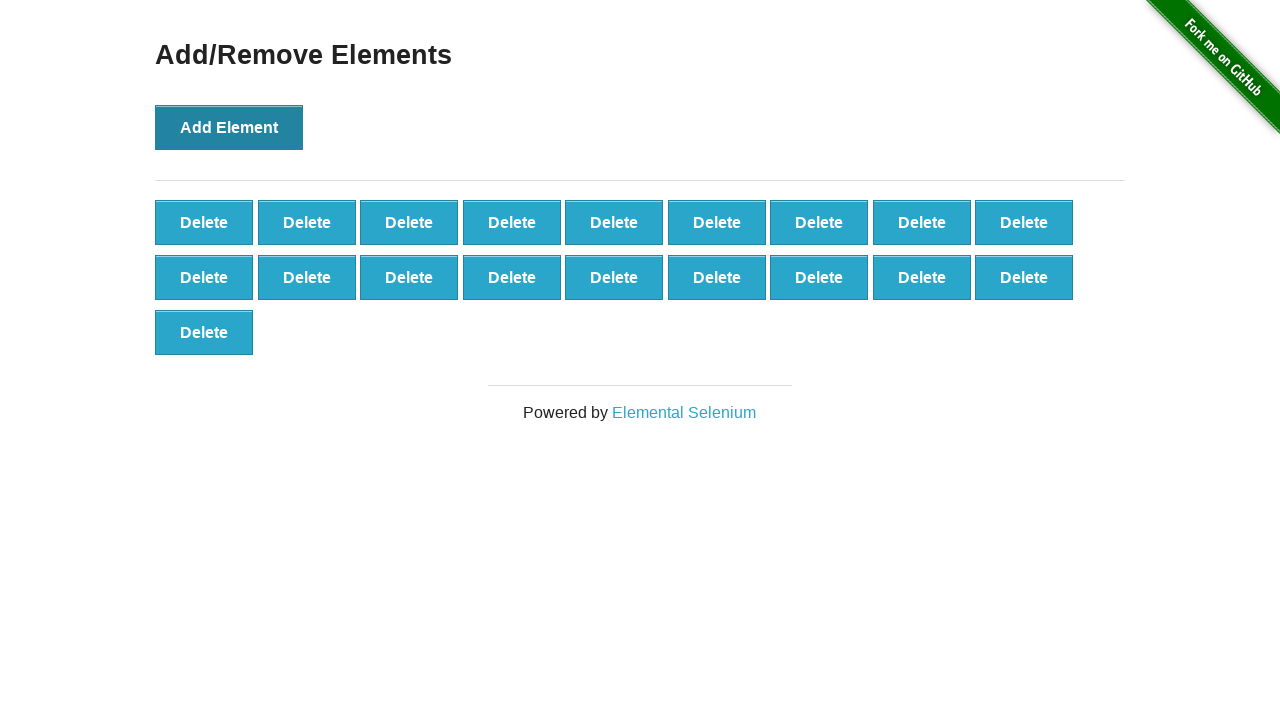

Clicked Add Element button (iteration 20/20) at (229, 127) on button:has-text('Add Element')
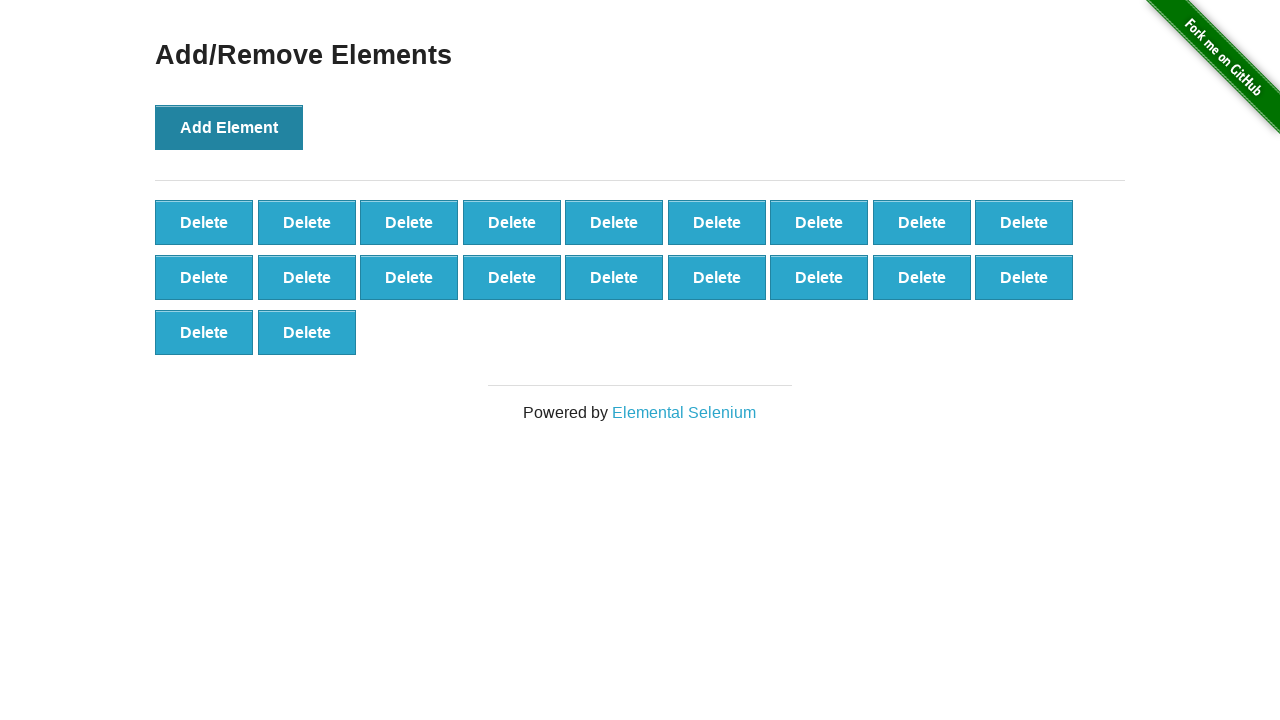

Located all delete buttons
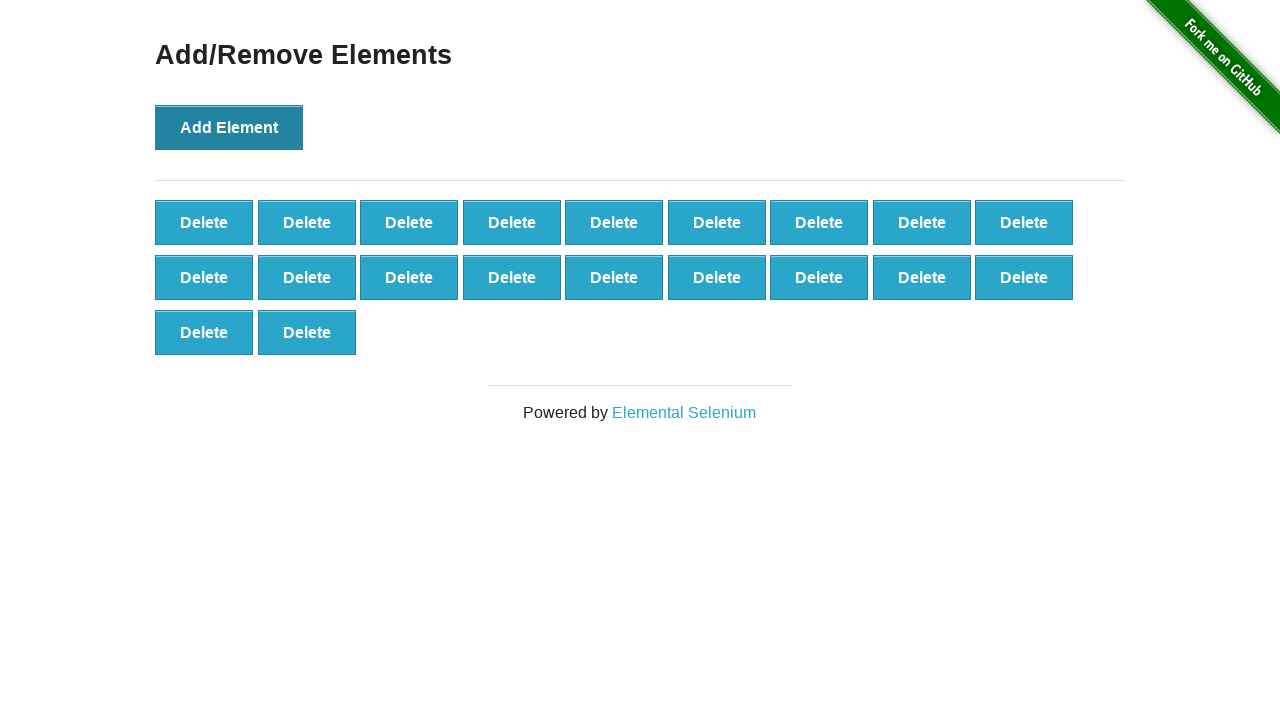

Verified that exactly 20 delete buttons are present
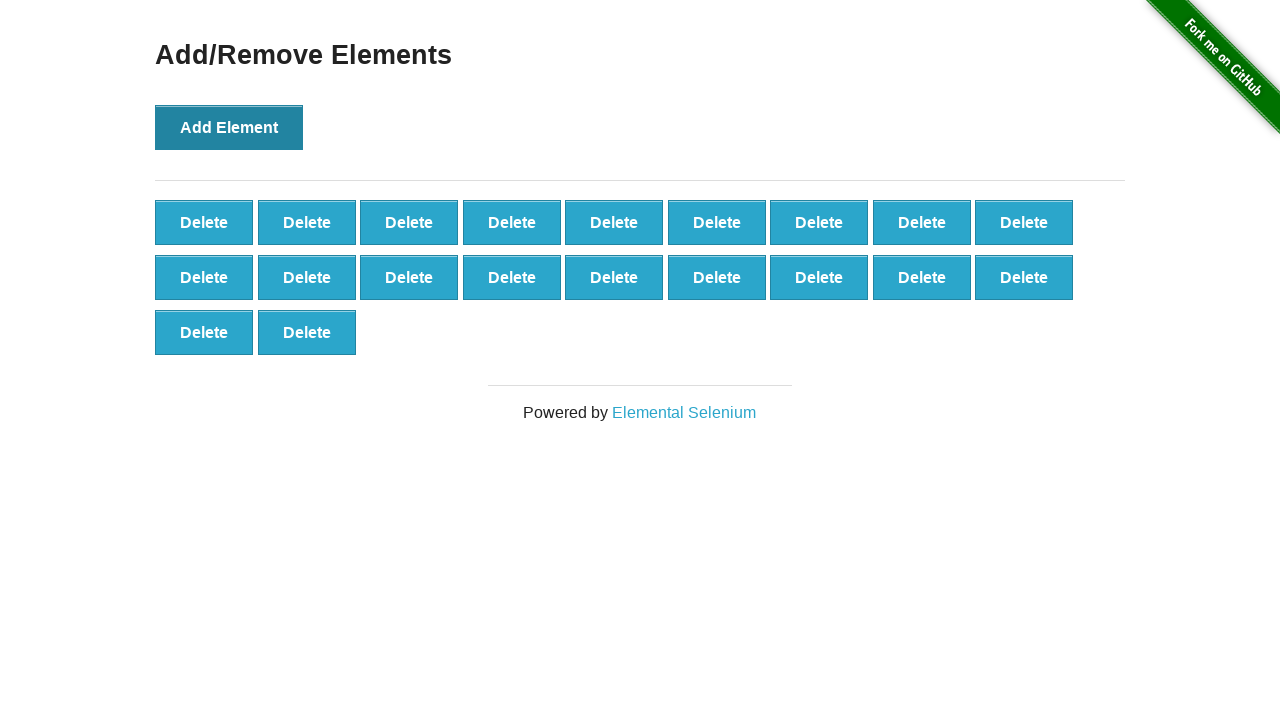

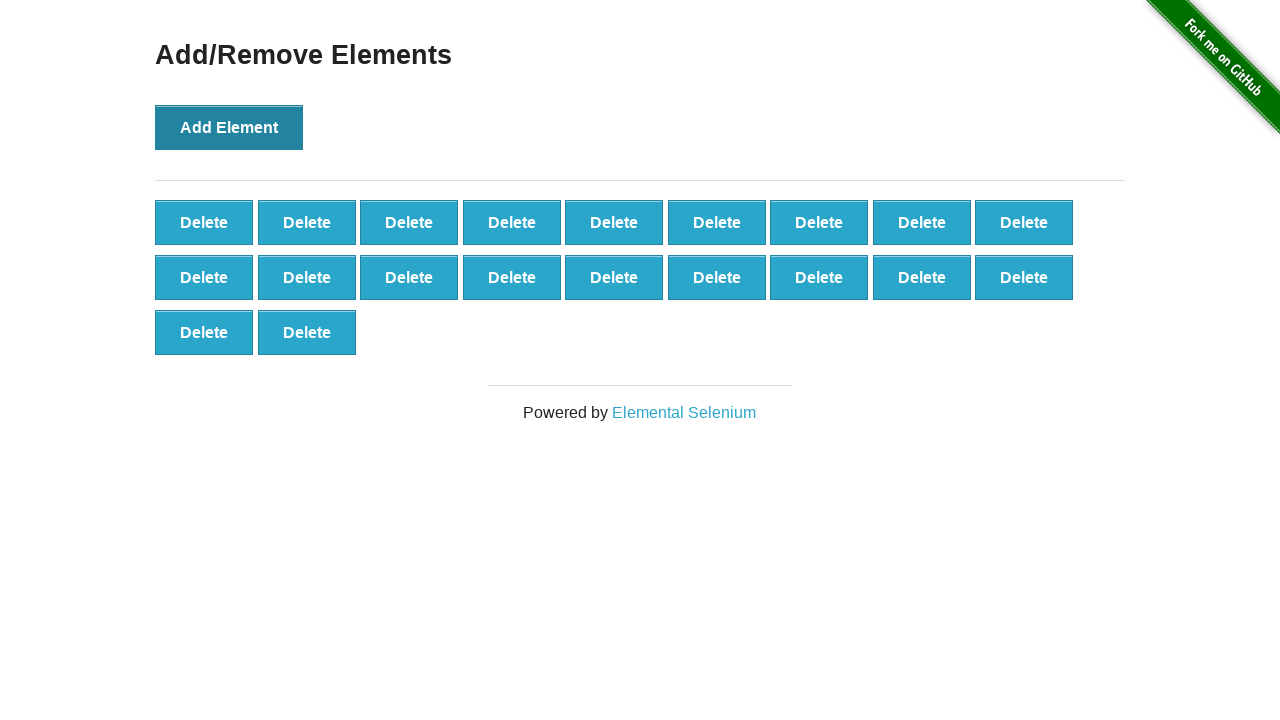